Tests table sorting functionality by clicking on the first column header and verifying that the table data becomes sorted alphabetically

Starting URL: https://rahulshettyacademy.com/seleniumPractise/#/offers

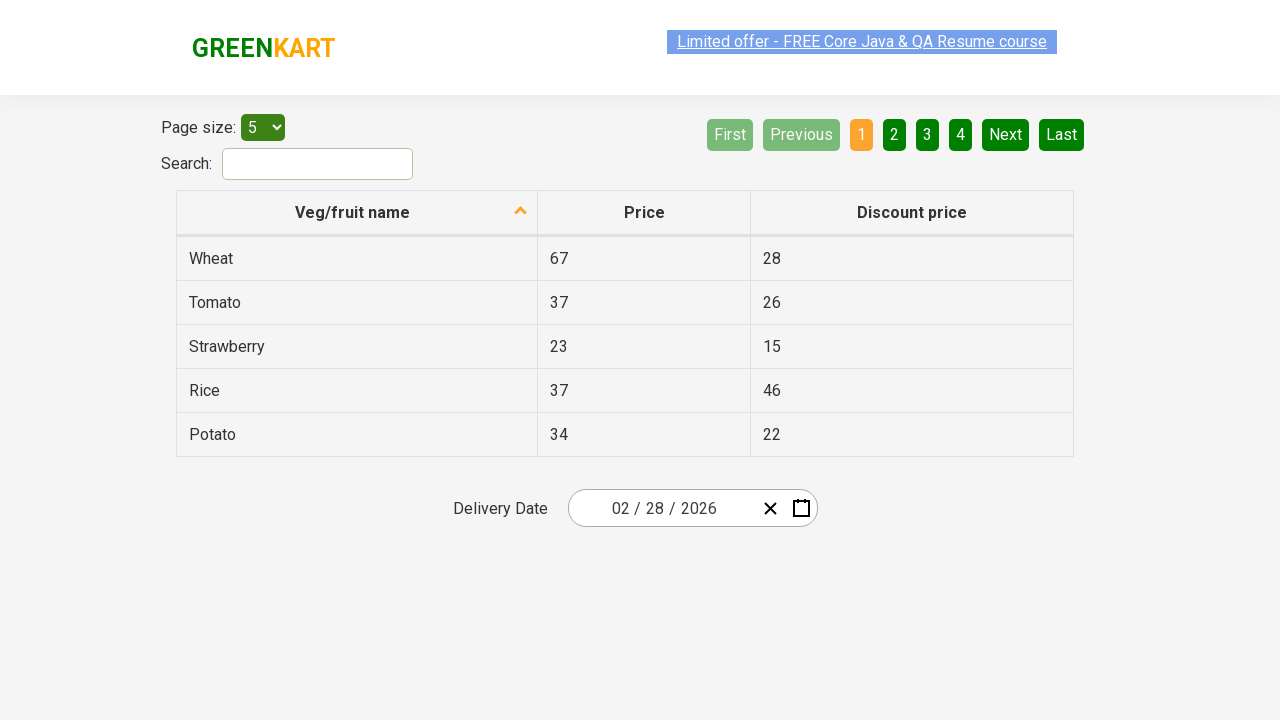

Waited for first column header to load
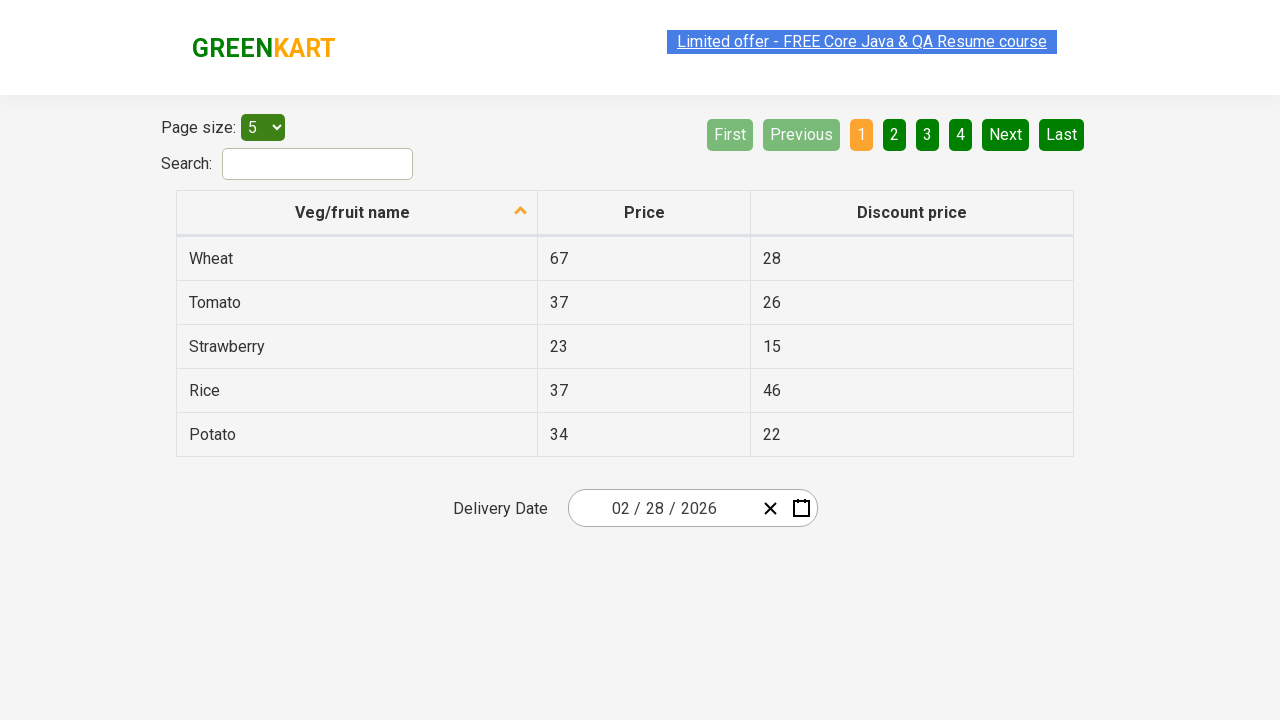

Clicked on first column header to sort table at (357, 213) on xpath=//tr/th[1]
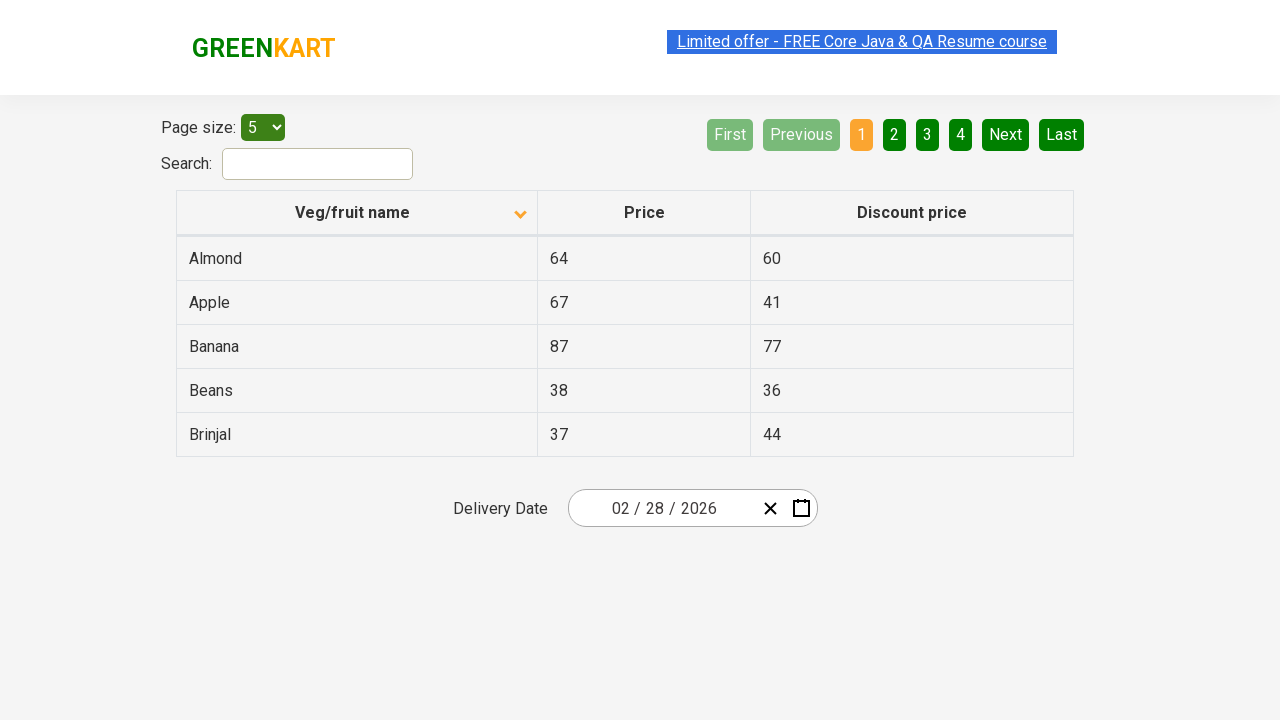

Waited 1 second for sorting animation to complete
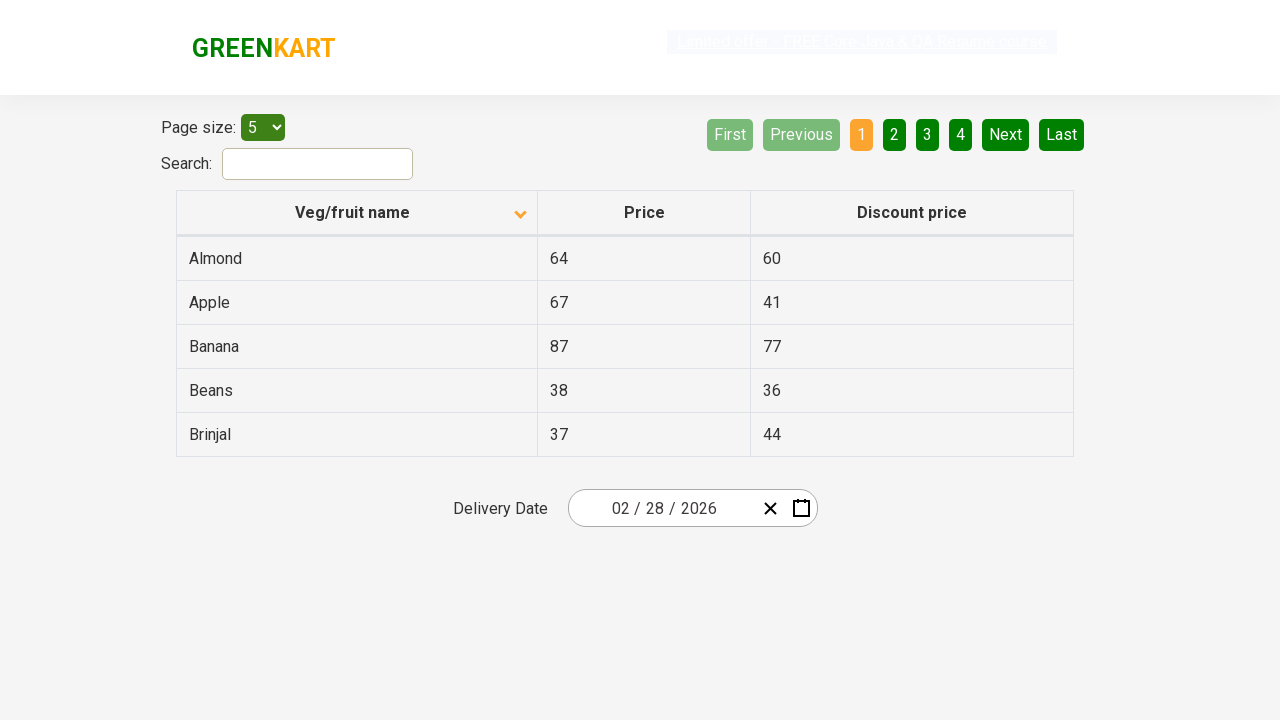

Retrieved all elements from first table column
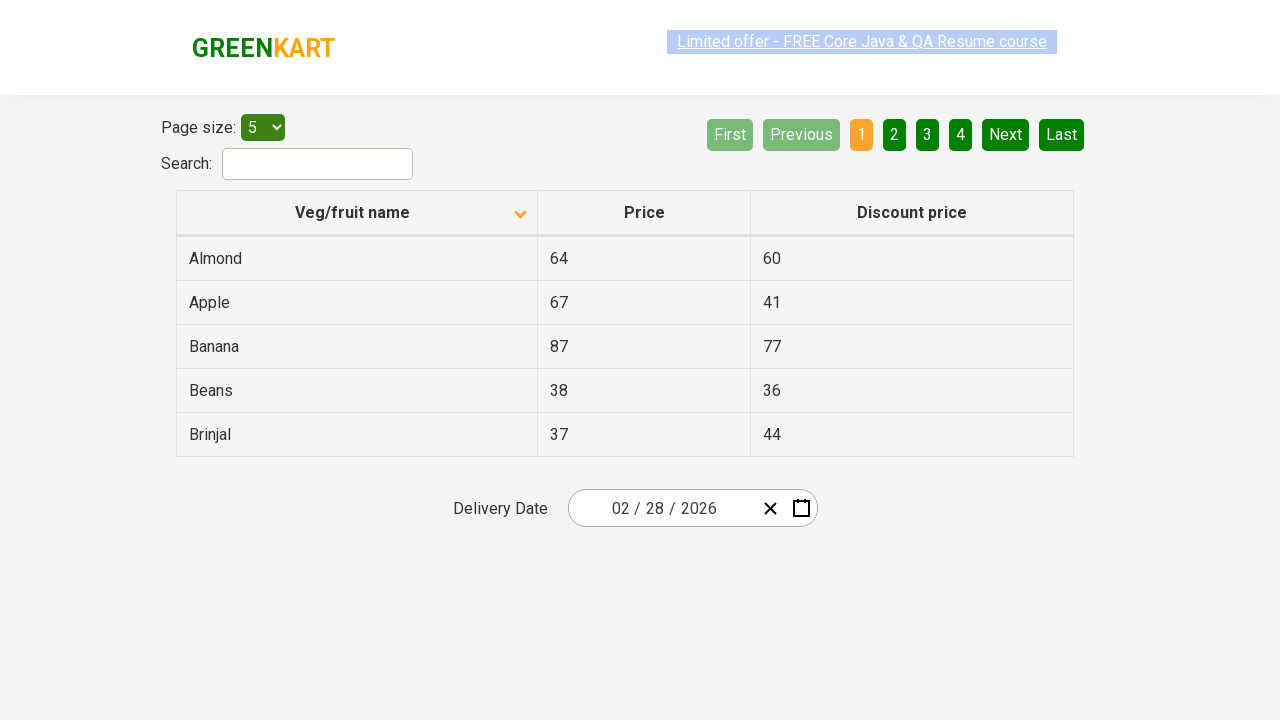

Extracted text from 5 table cells
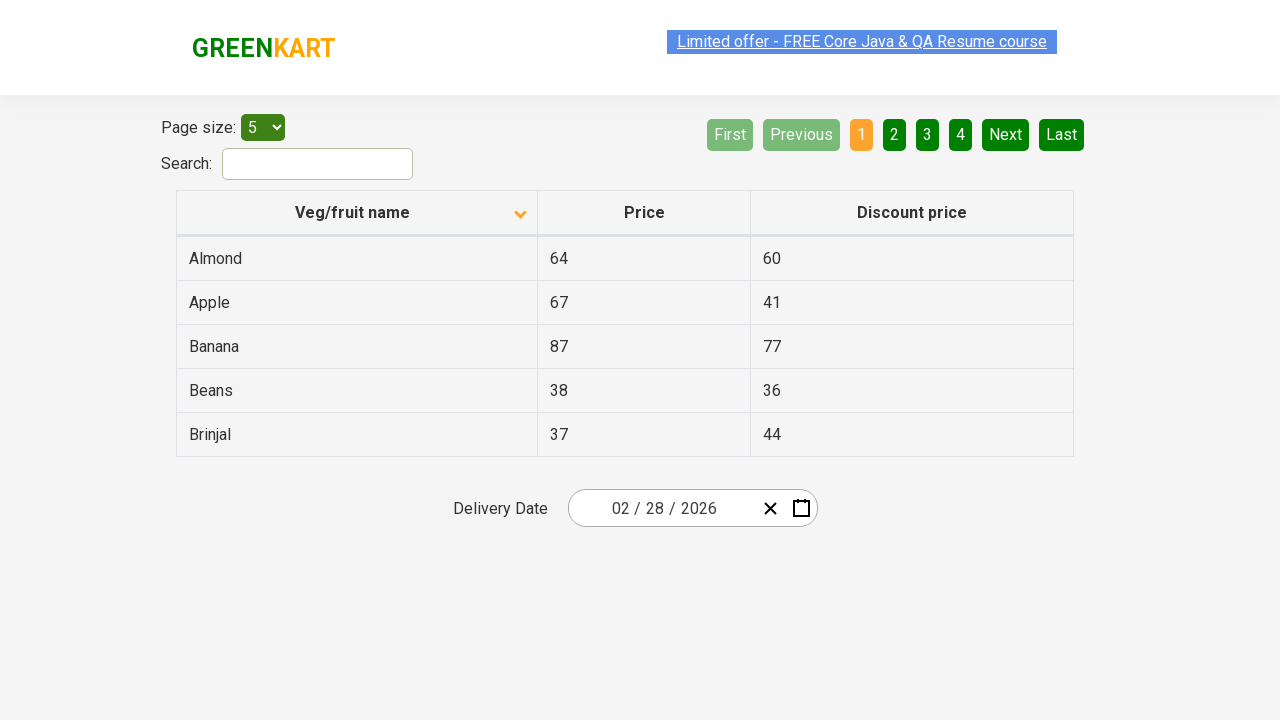

Created alphabetically sorted copy of extracted data
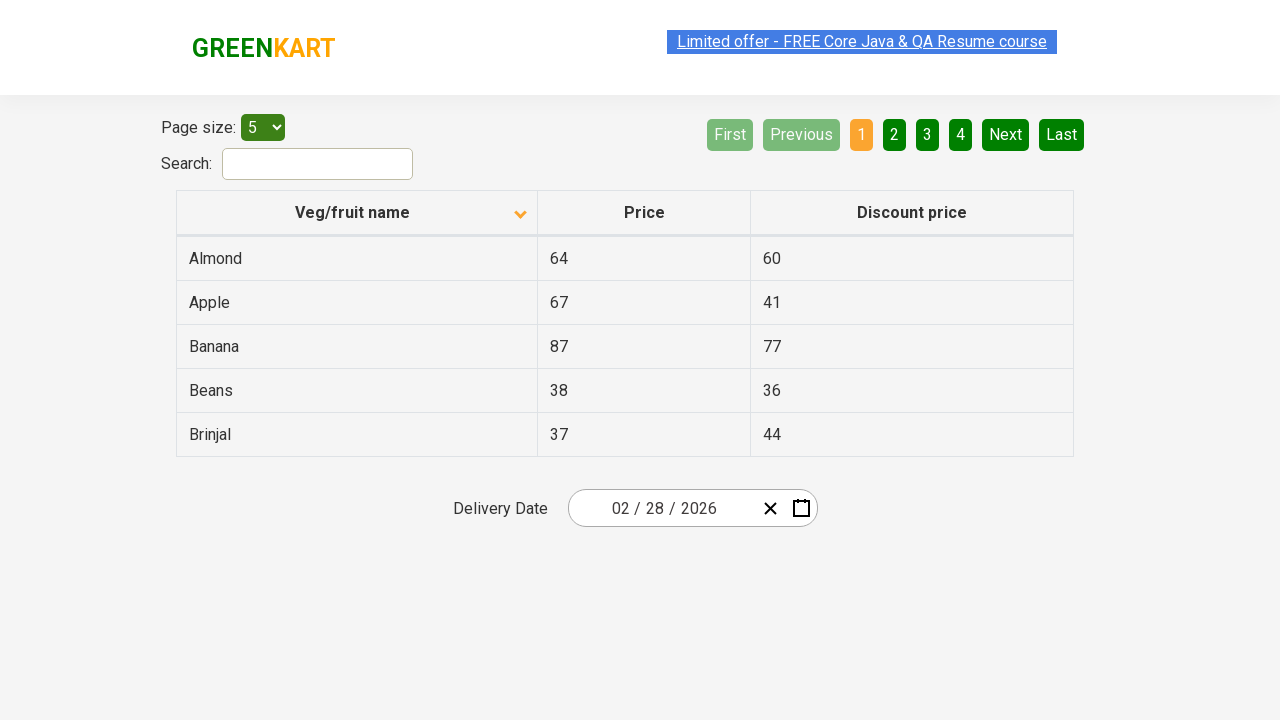

Verified that table data is sorted alphabetically in first column
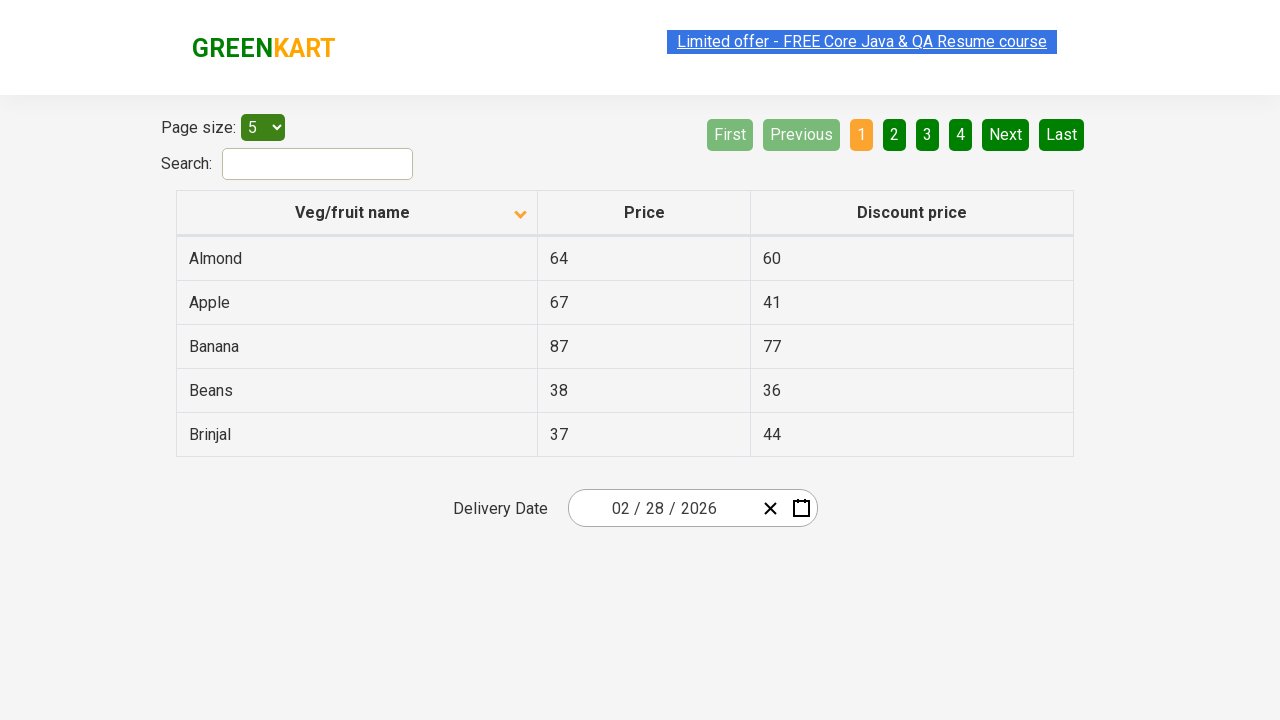

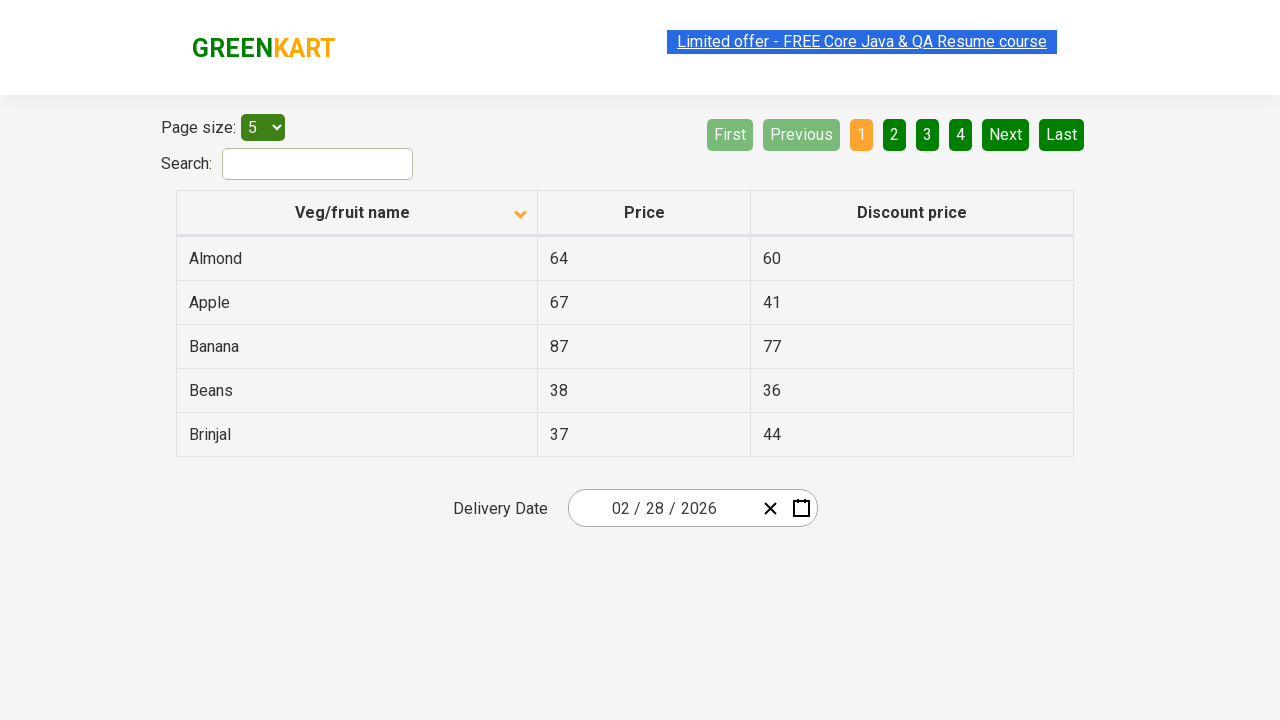